Tests JavaScript alert handling by clicking alert buttons and accepting the alerts

Starting URL: https://demoqa.com/alerts

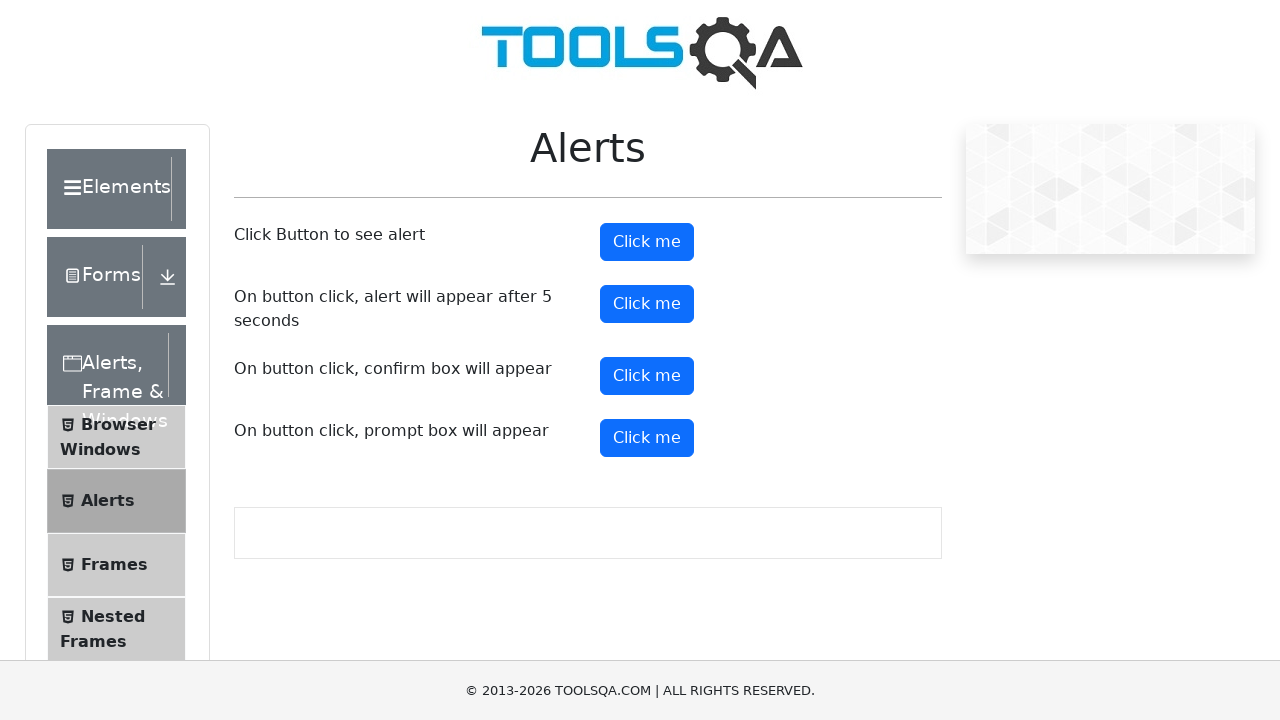

Set up dialog handler to accept alerts
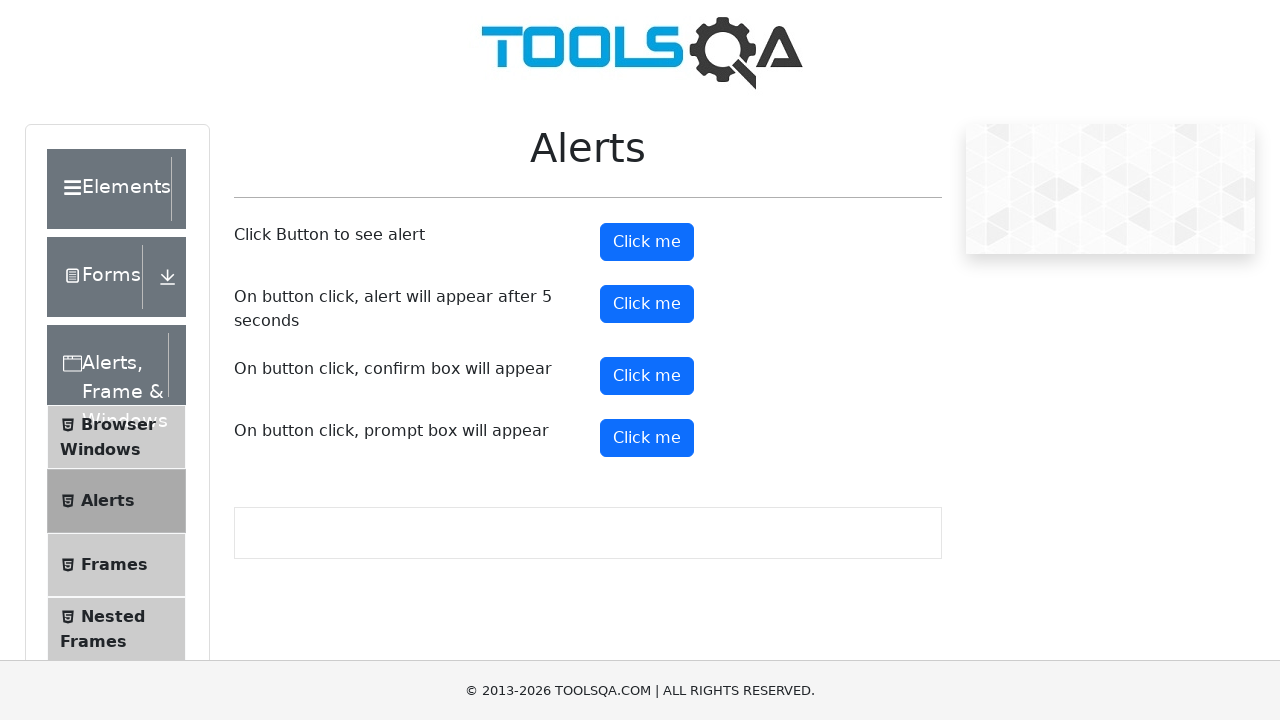

Clicked alert button to trigger first alert at (647, 242) on #alertButton
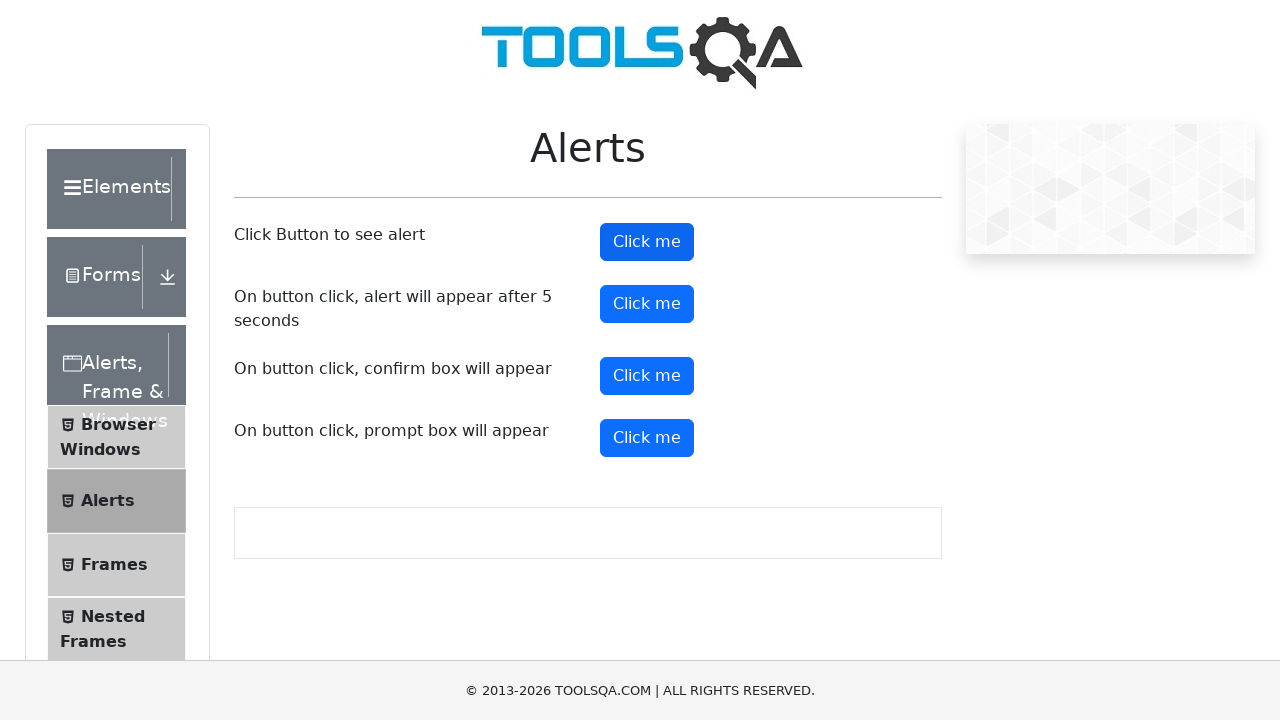

Waited 2 seconds for alert to be handled
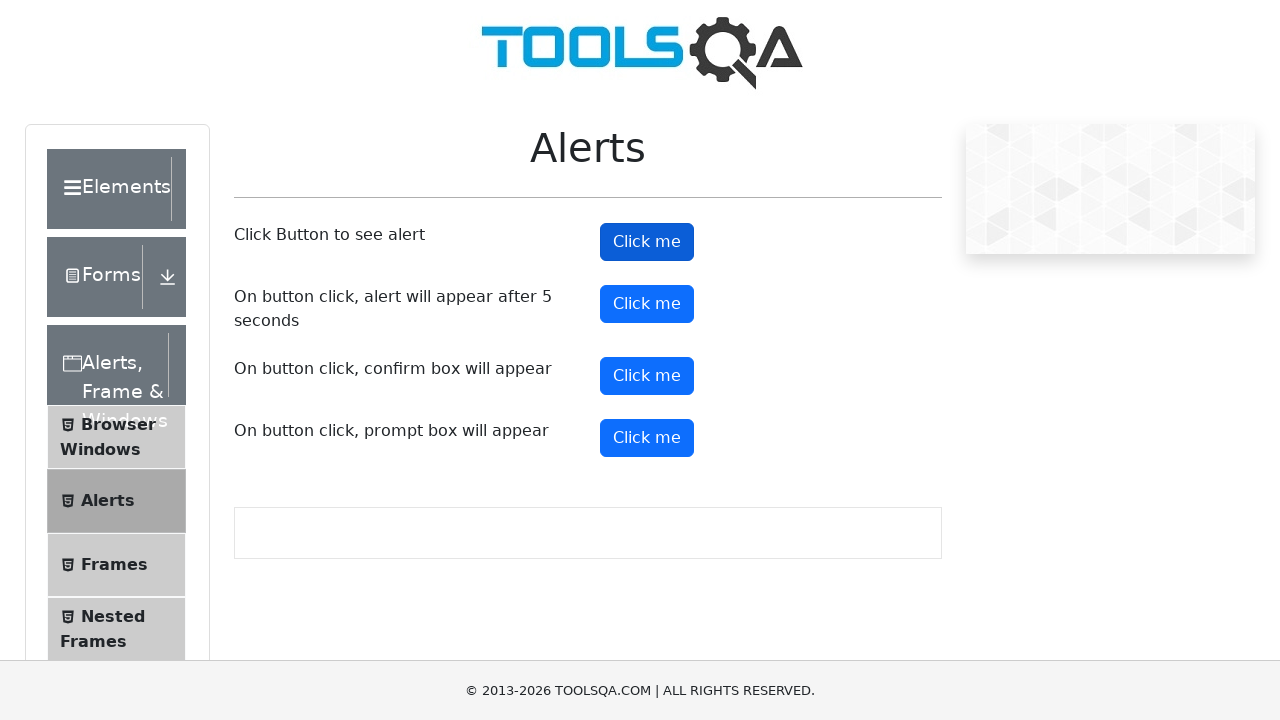

Clicked timer alert button to trigger timed alert at (647, 304) on #timerAlertButton
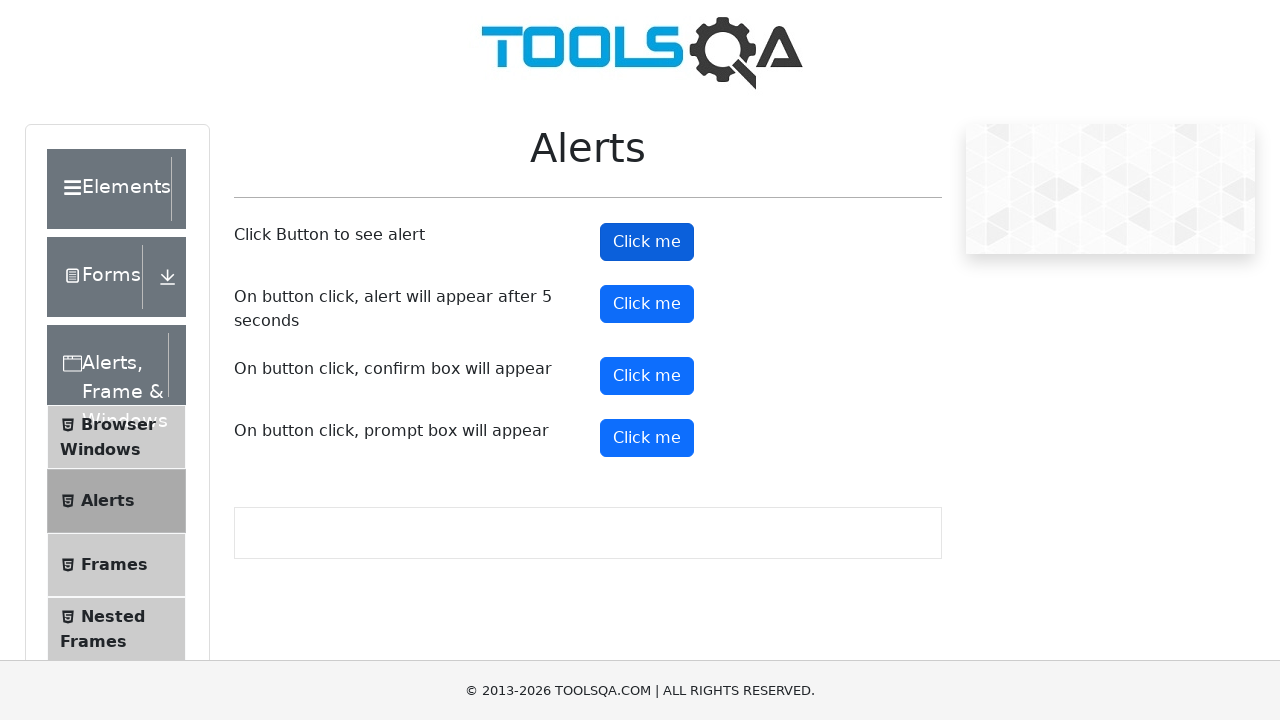

Waited 5 seconds for timed alert to appear and be accepted
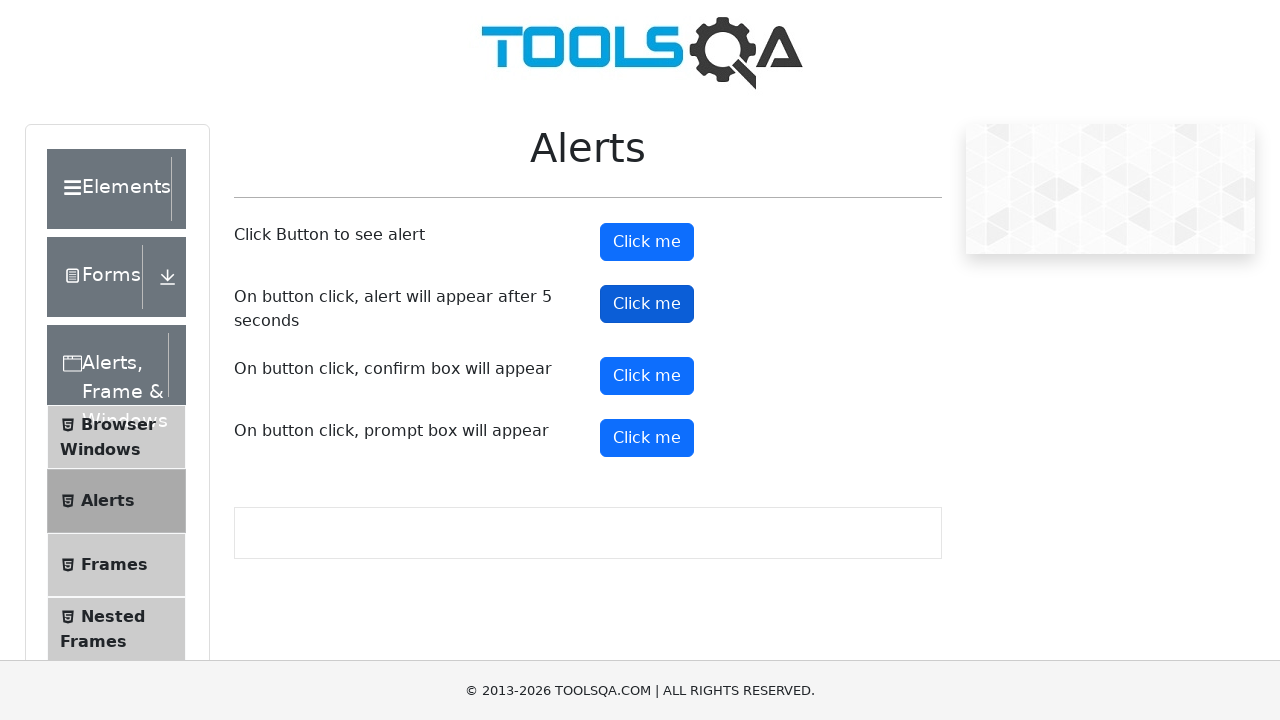

Clicked confirm button to trigger confirmation dialog at (647, 376) on #confirmButton
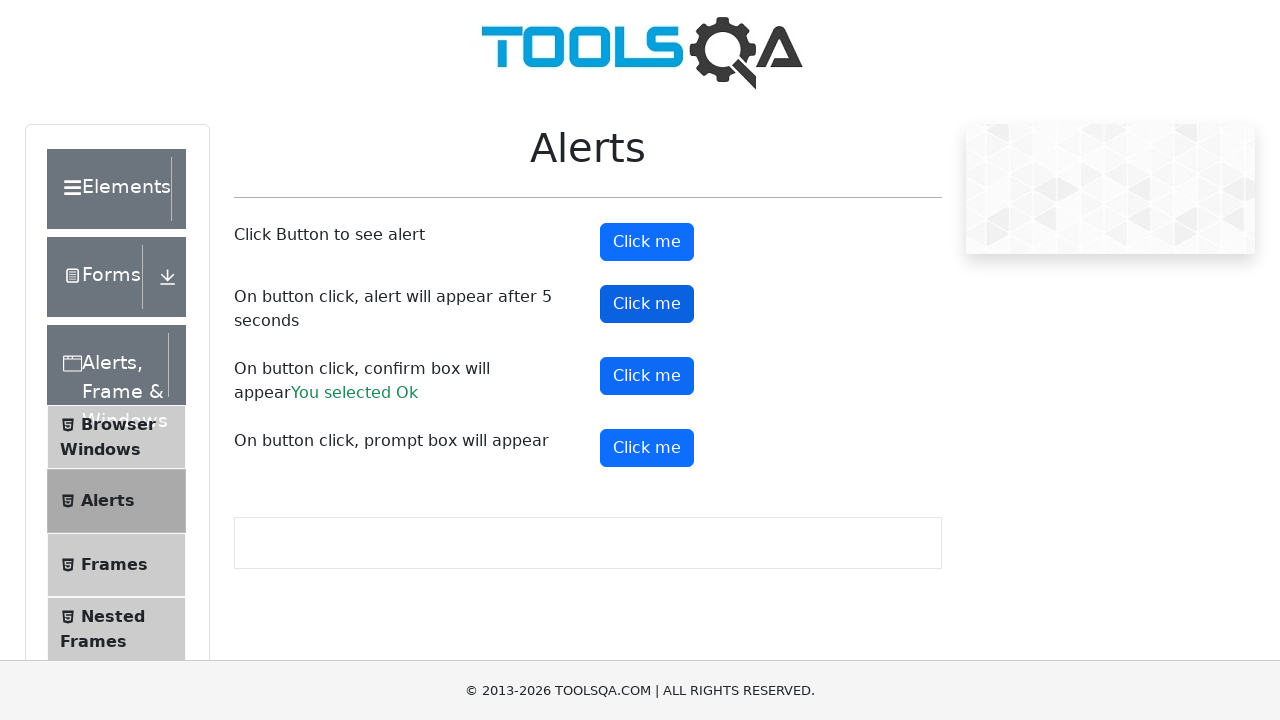

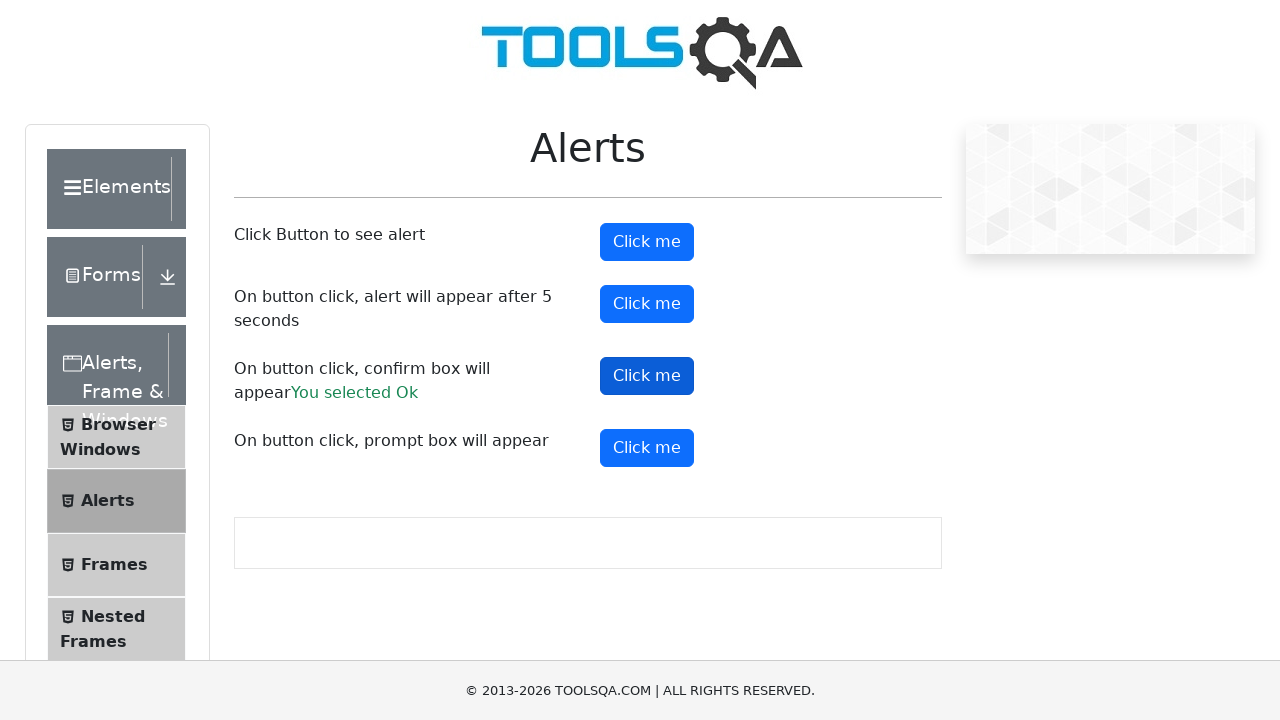